Tests different types of button clicks (double click, right click, and regular click) on a demo page

Starting URL: https://demoqa.com/buttons

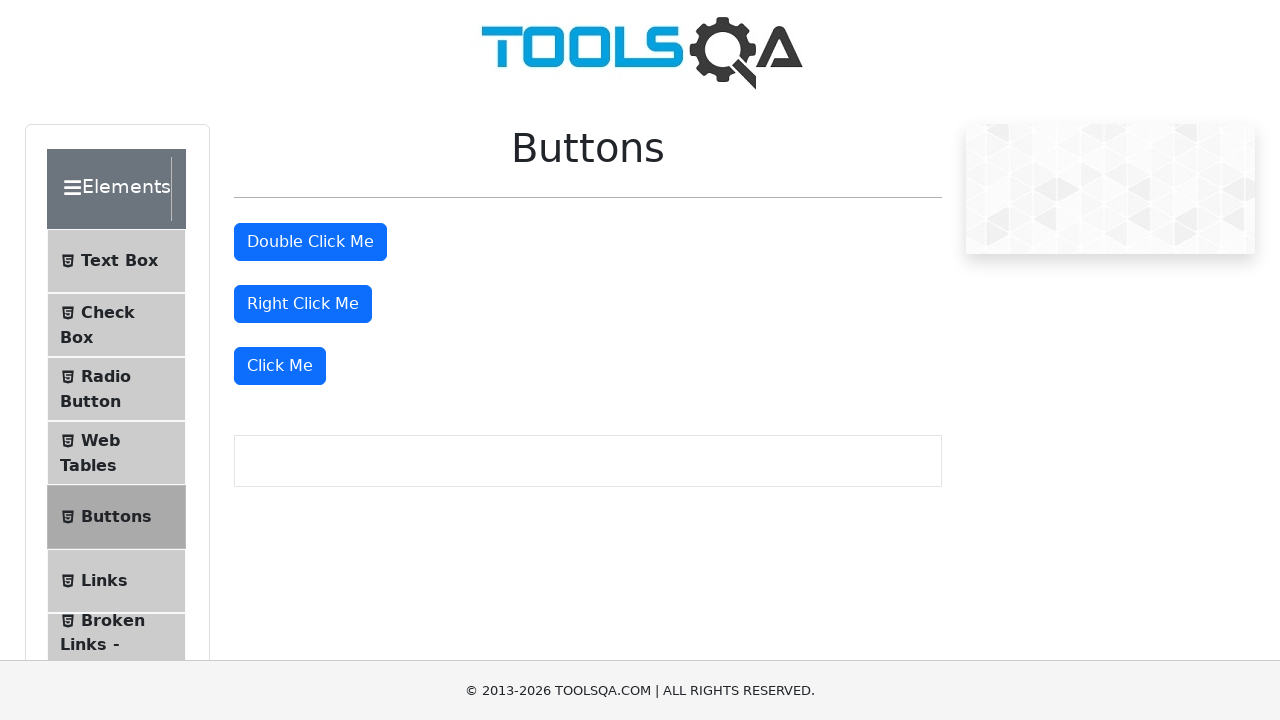

Located double-click button element
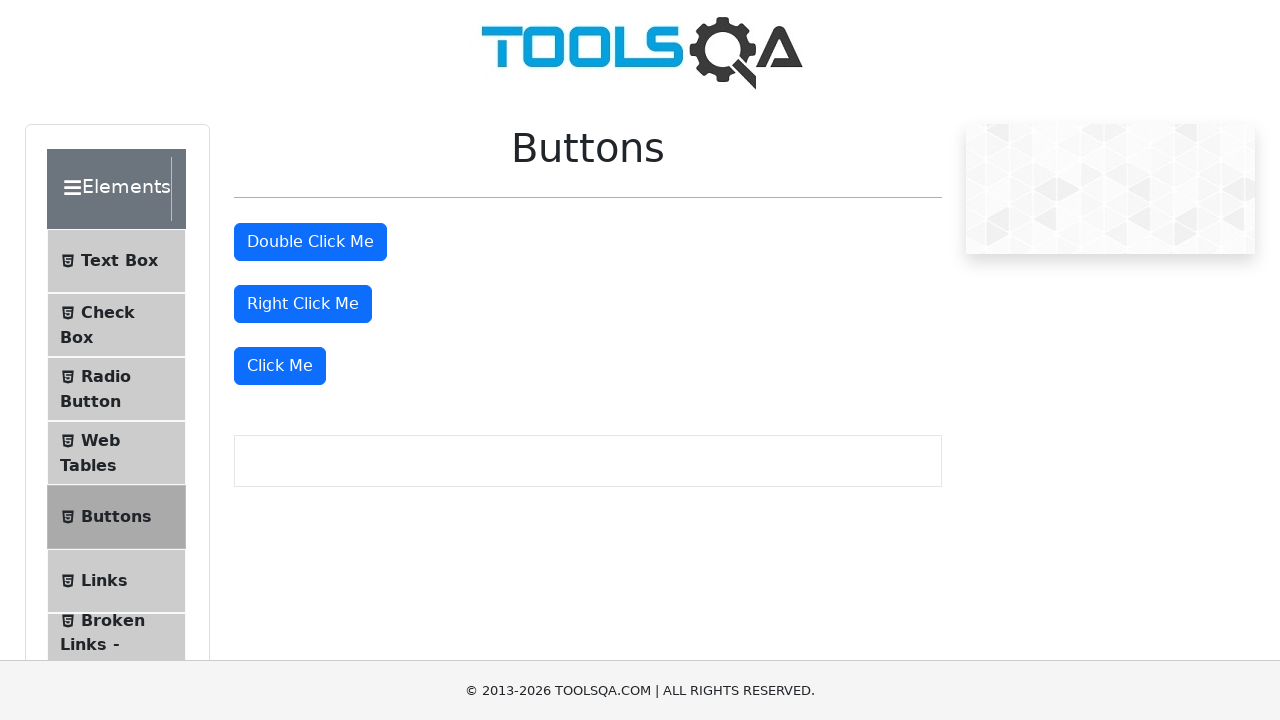

Performed double-click on the double-click button at (310, 242) on #doubleClickBtn
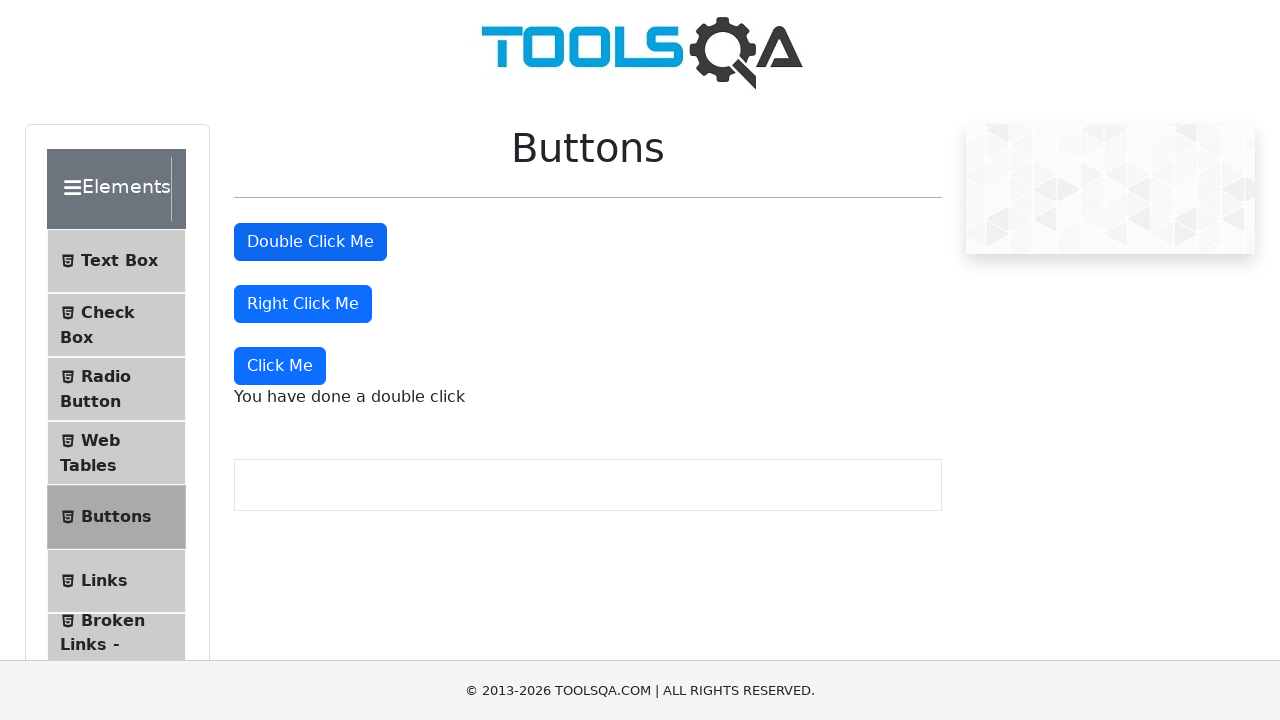

Located right-click button element
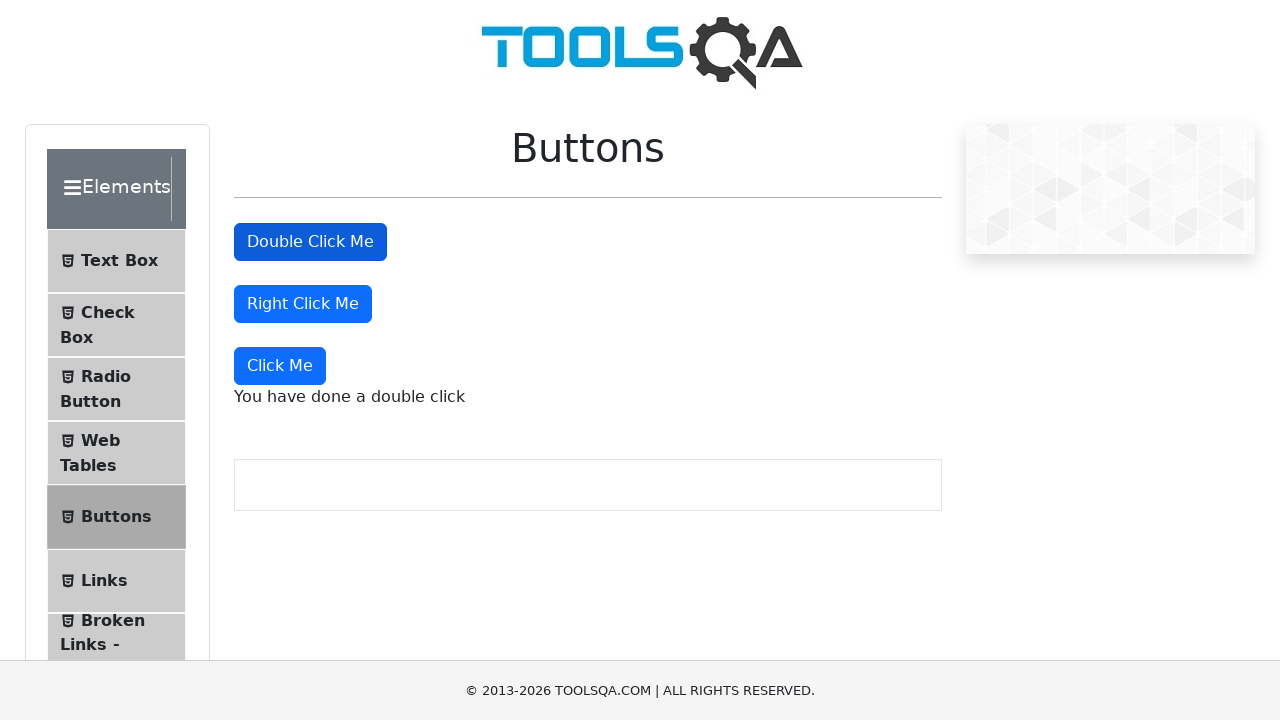

Performed right-click on the right-click button at (303, 304) on #rightClickBtn
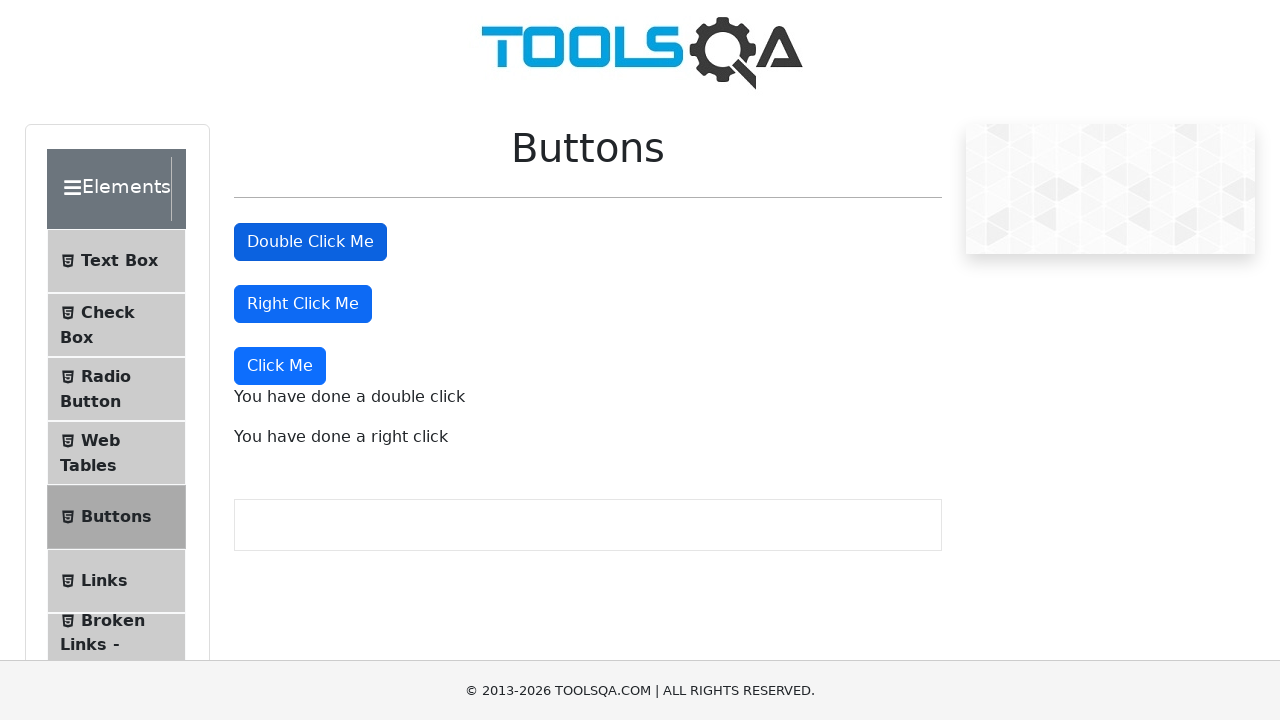

Located dynamic click button element
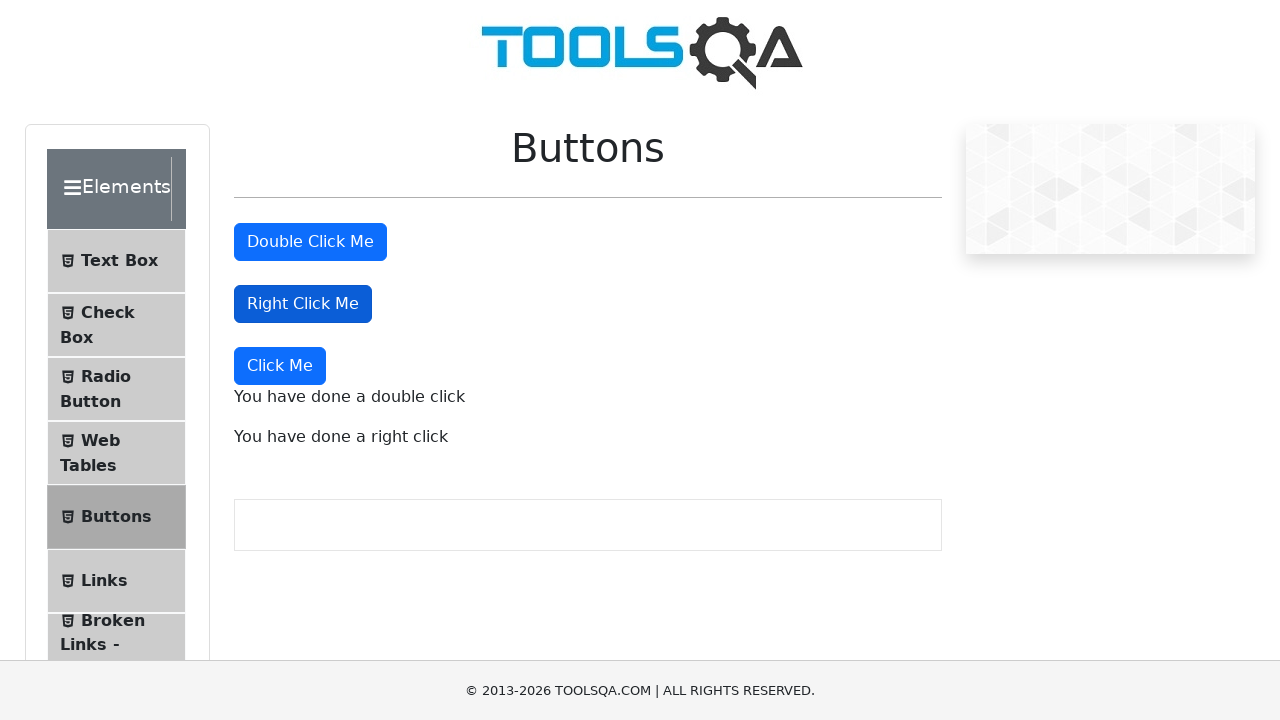

Performed regular click on the dynamic click button at (280, 366) on text="Click Me"
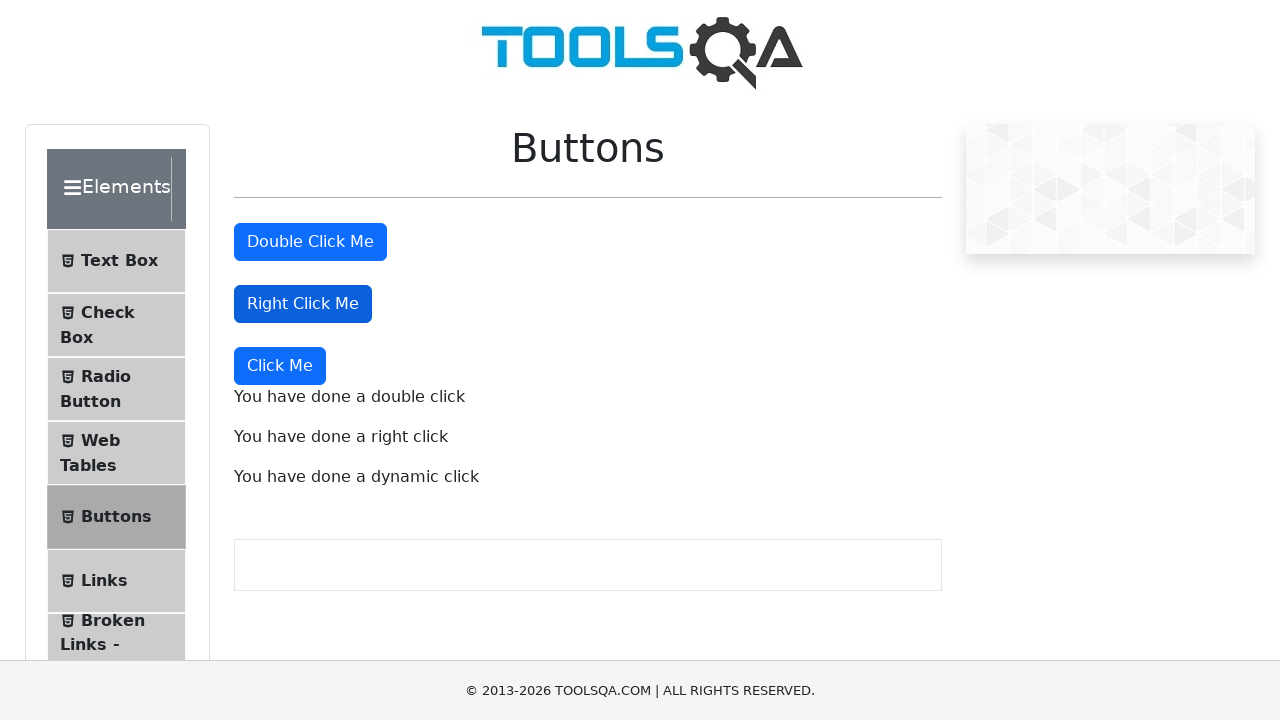

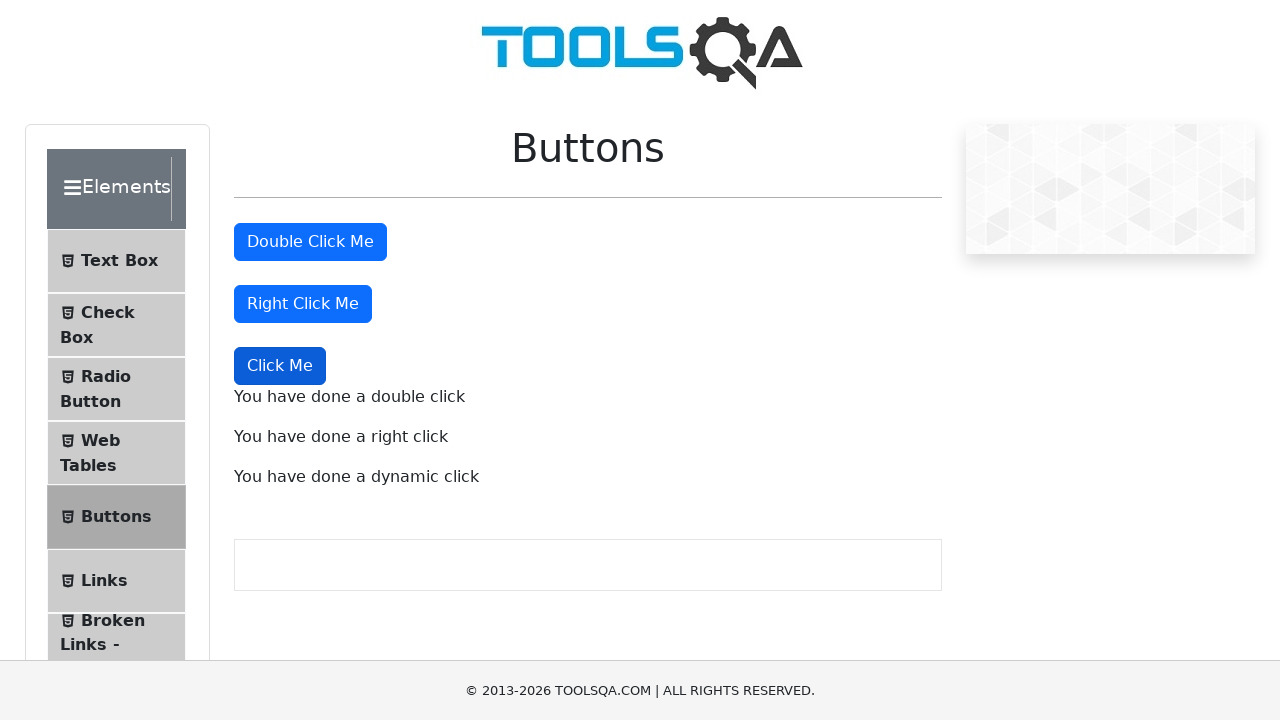